Tests checkbox functionality by verifying default states, clicking to toggle checkbox selections, and confirming the state changes

Starting URL: https://practice.cydeo.com/checkboxes

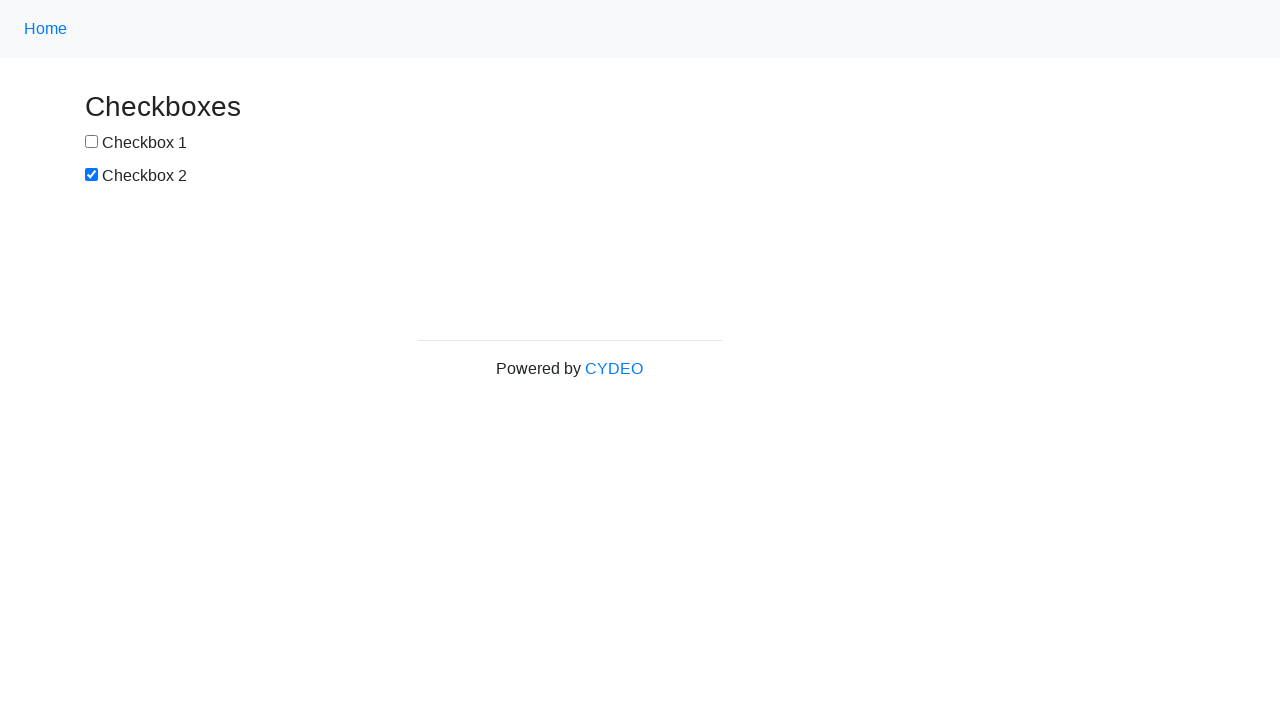

Waited for checkbox1 to be visible
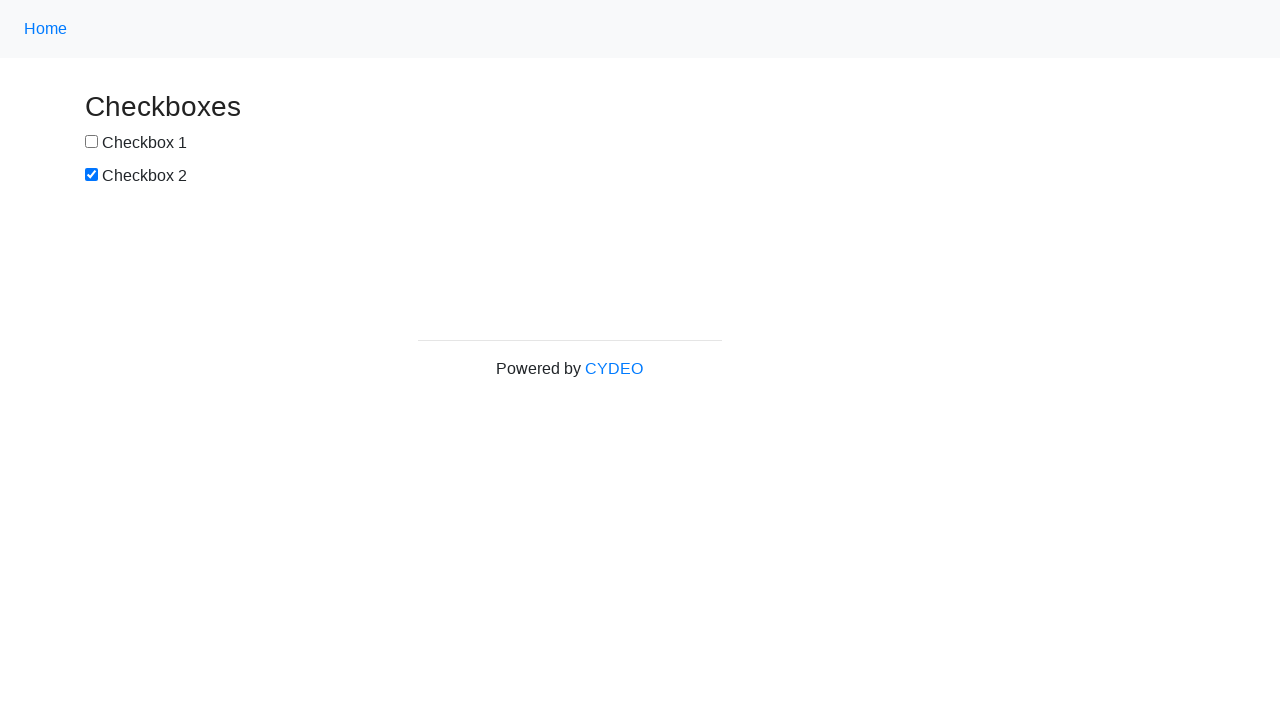

Located checkbox1 element
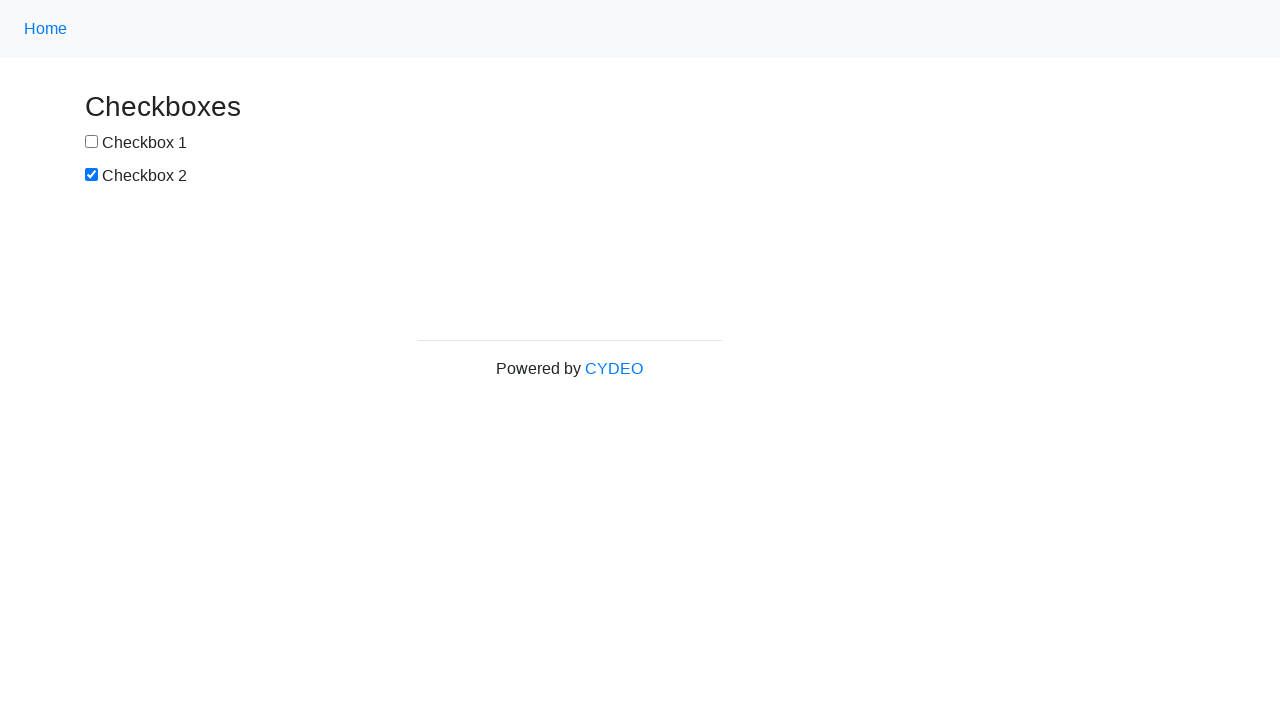

Verified checkbox1 is NOT selected by default
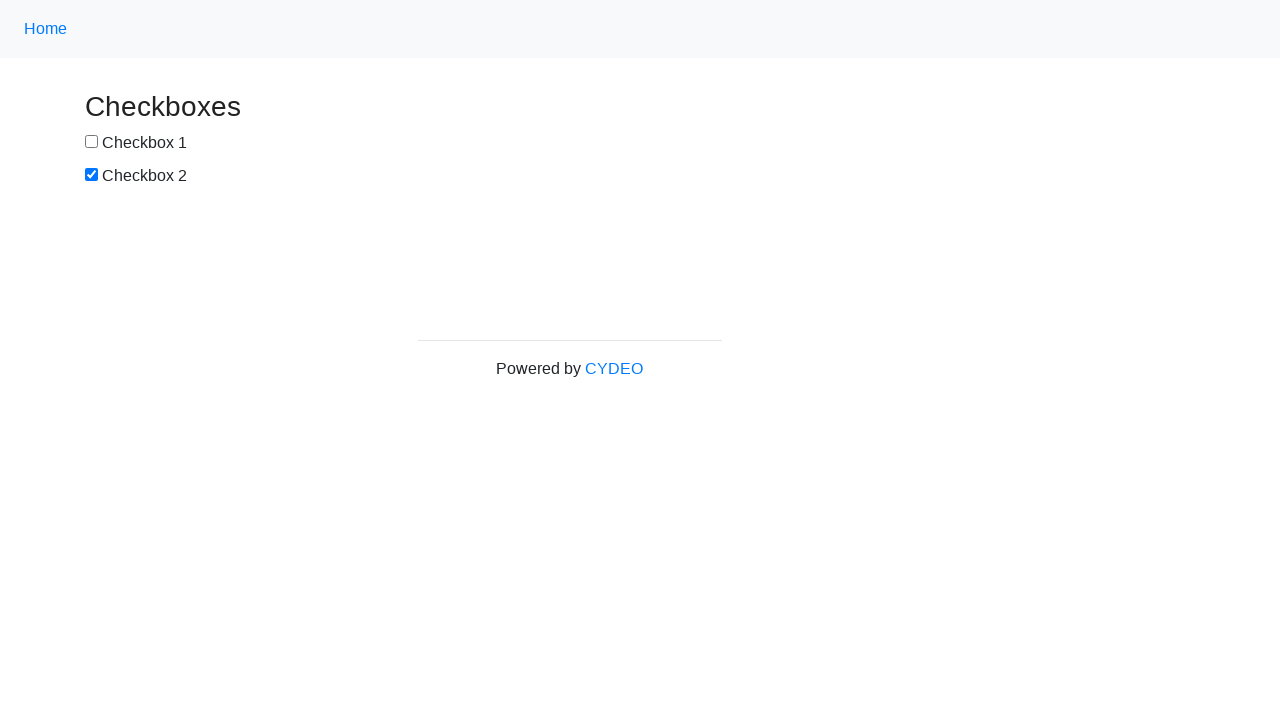

Located checkbox2 element
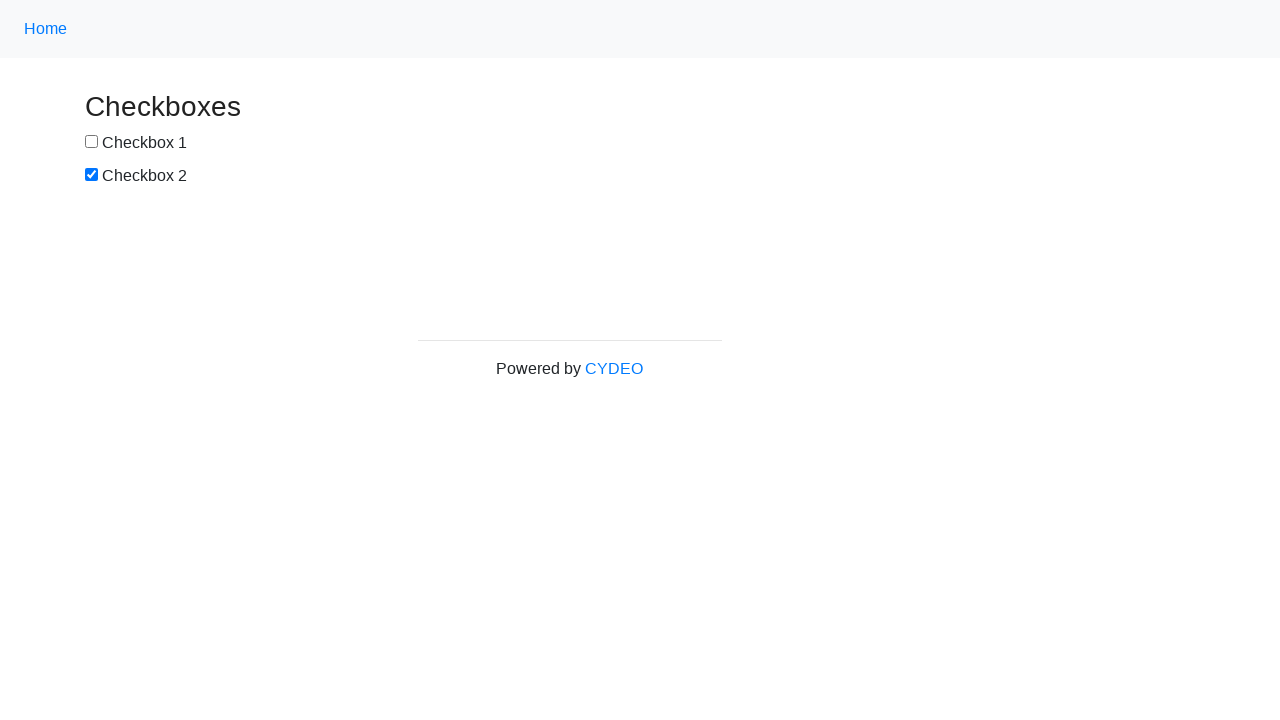

Verified checkbox2 IS selected by default
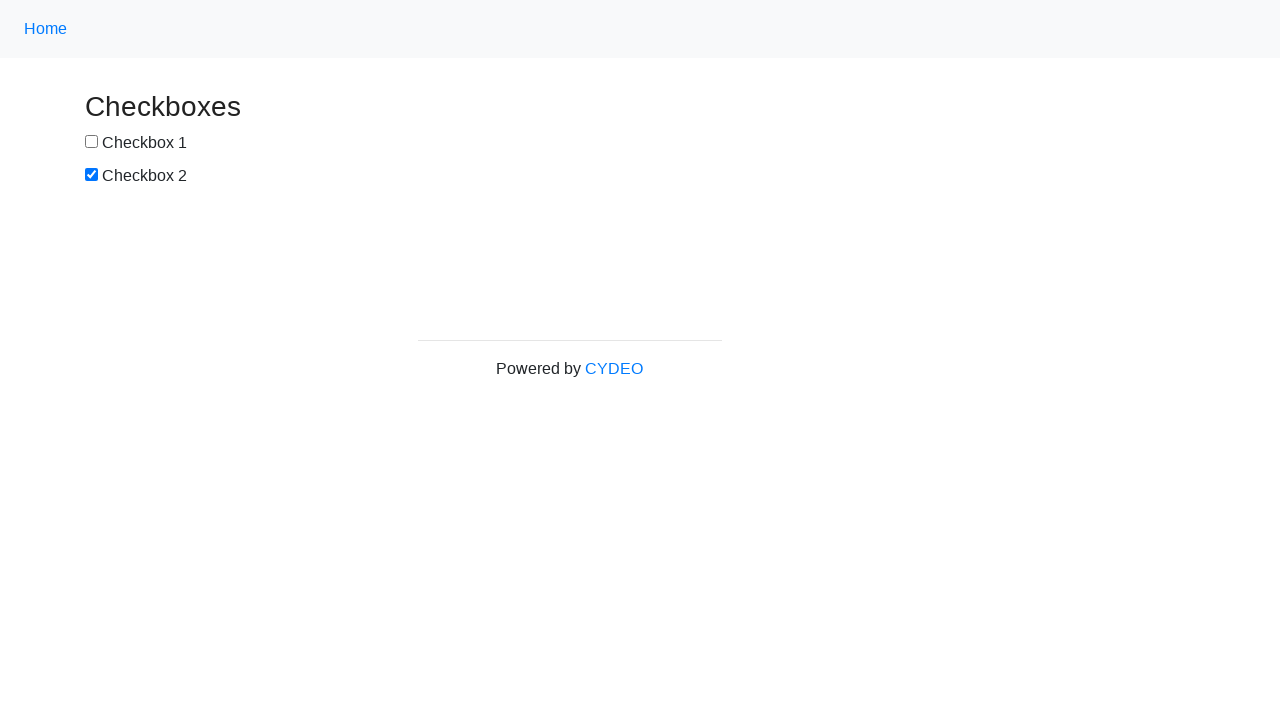

Clicked checkbox1 to select it at (92, 142) on input[name='checkbox1']
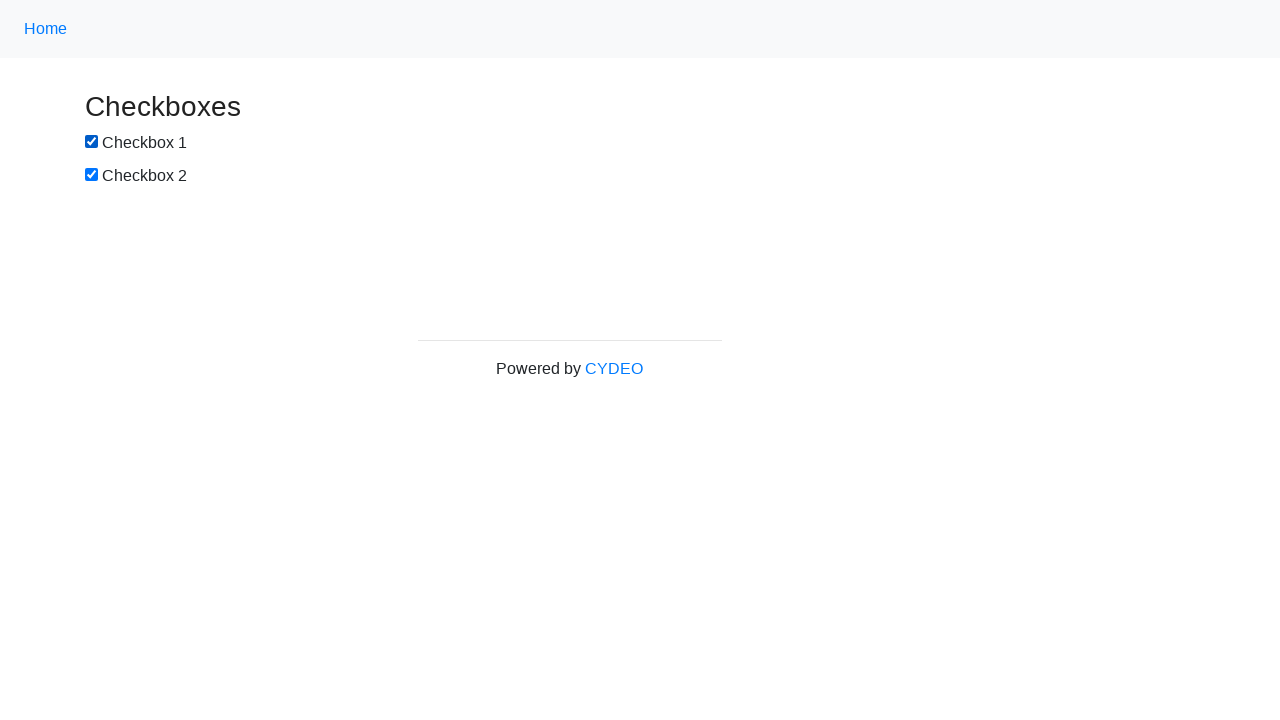

Clicked checkbox2 to deselect it at (92, 175) on input[name='checkbox2']
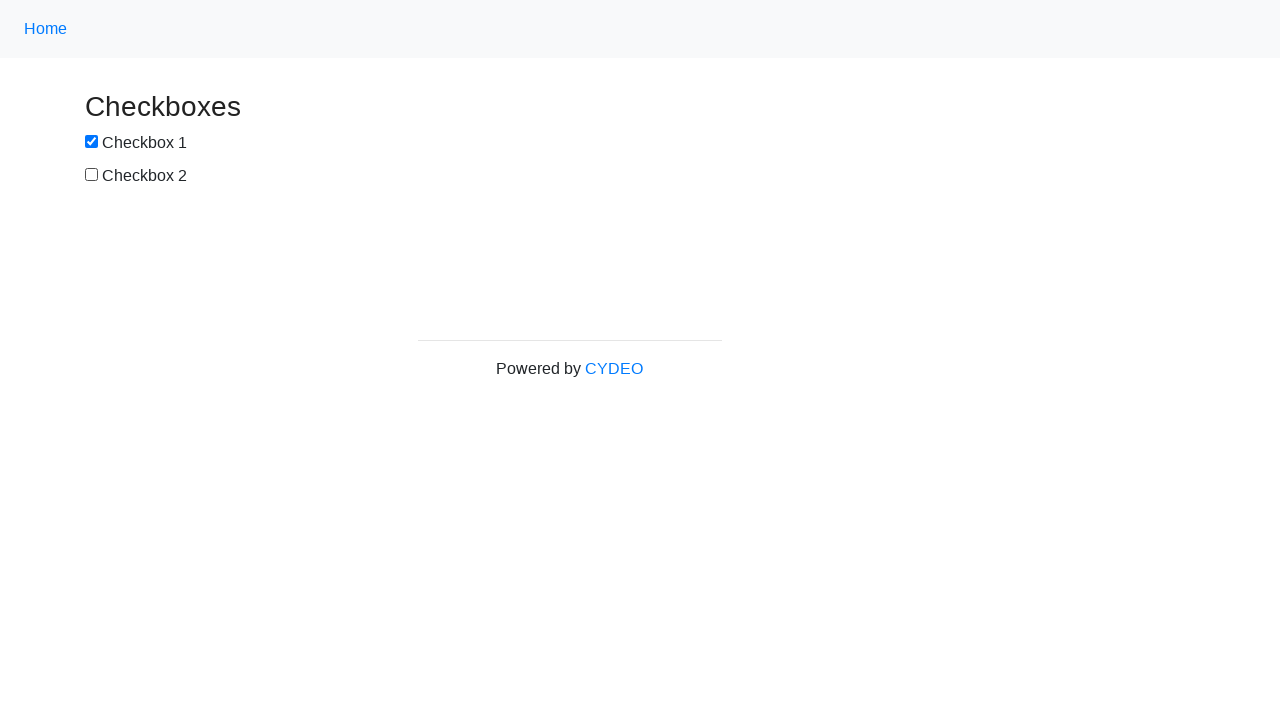

Verified checkbox1 is now SELECTED
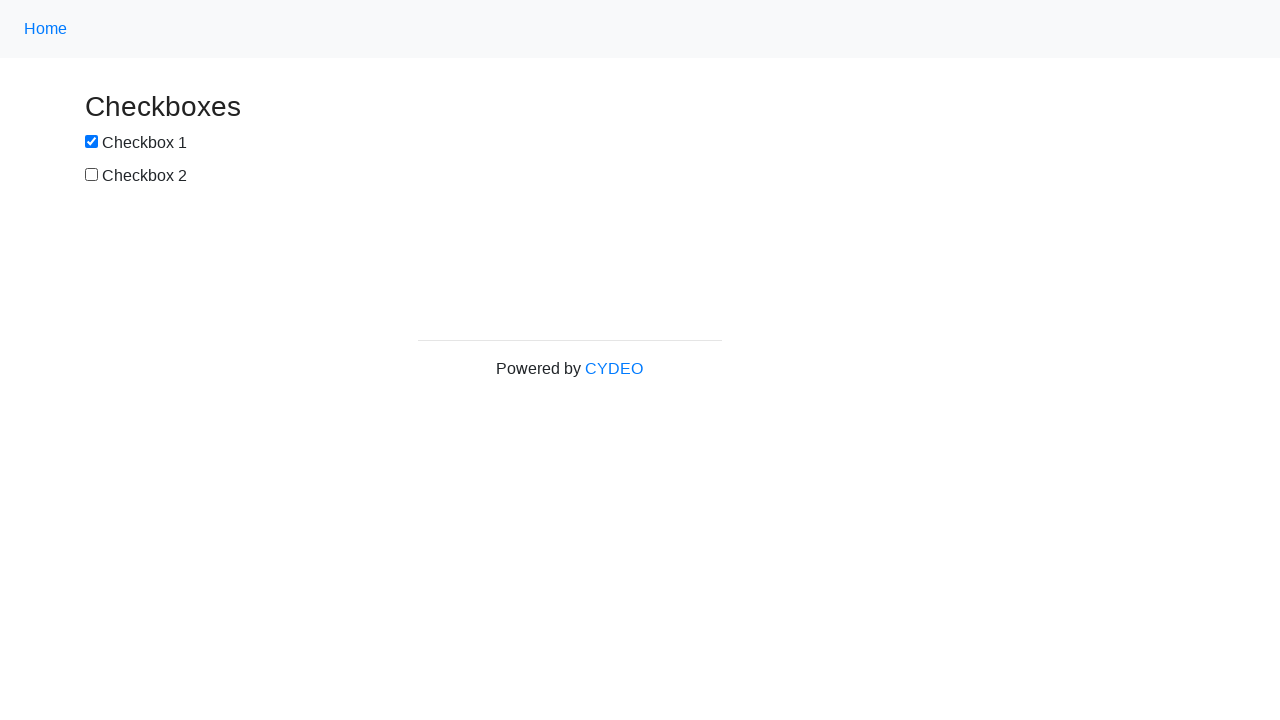

Verified checkbox2 is now NOT selected
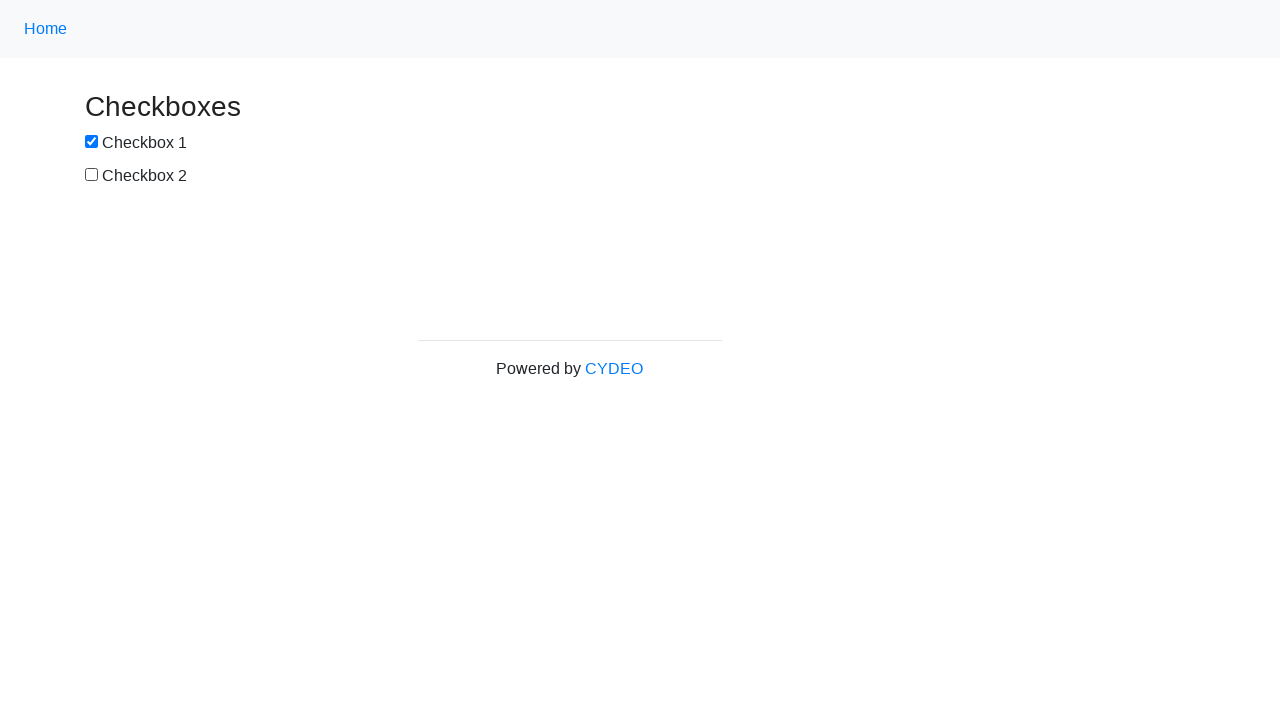

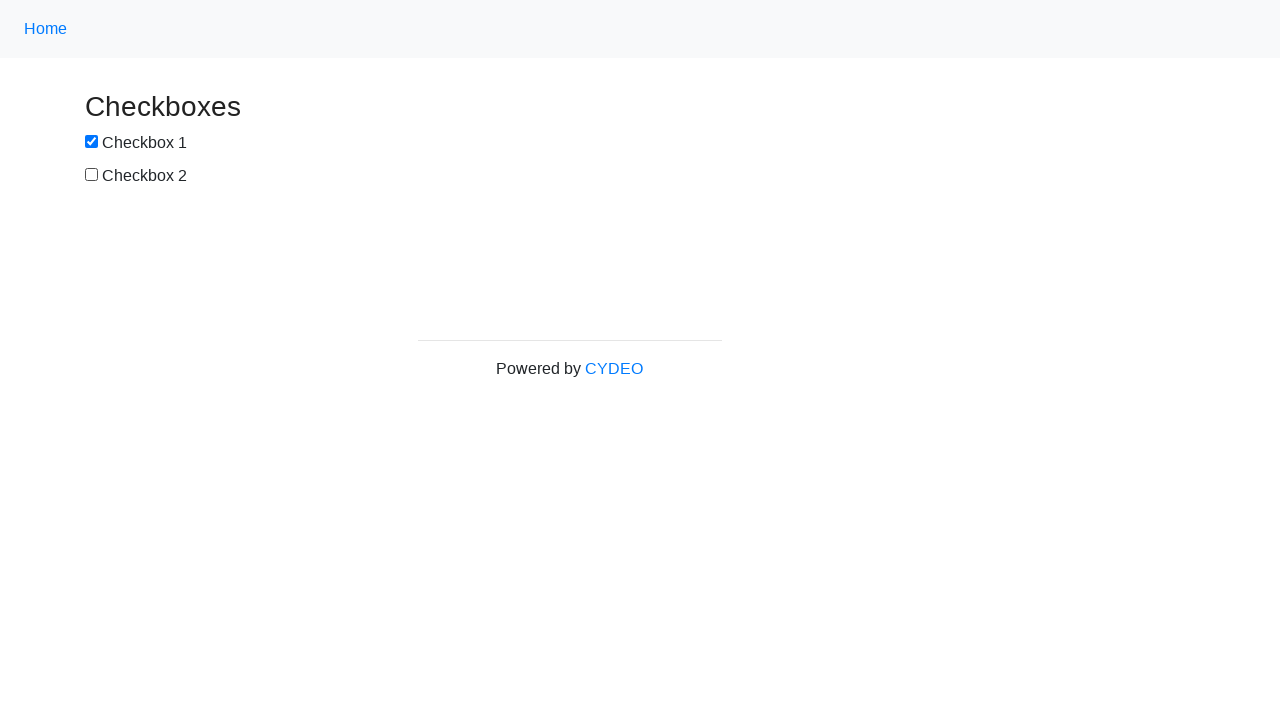